Tests clicking on a link that opens a popup window on a test blog page

Starting URL: http://omayo.blogspot.com/

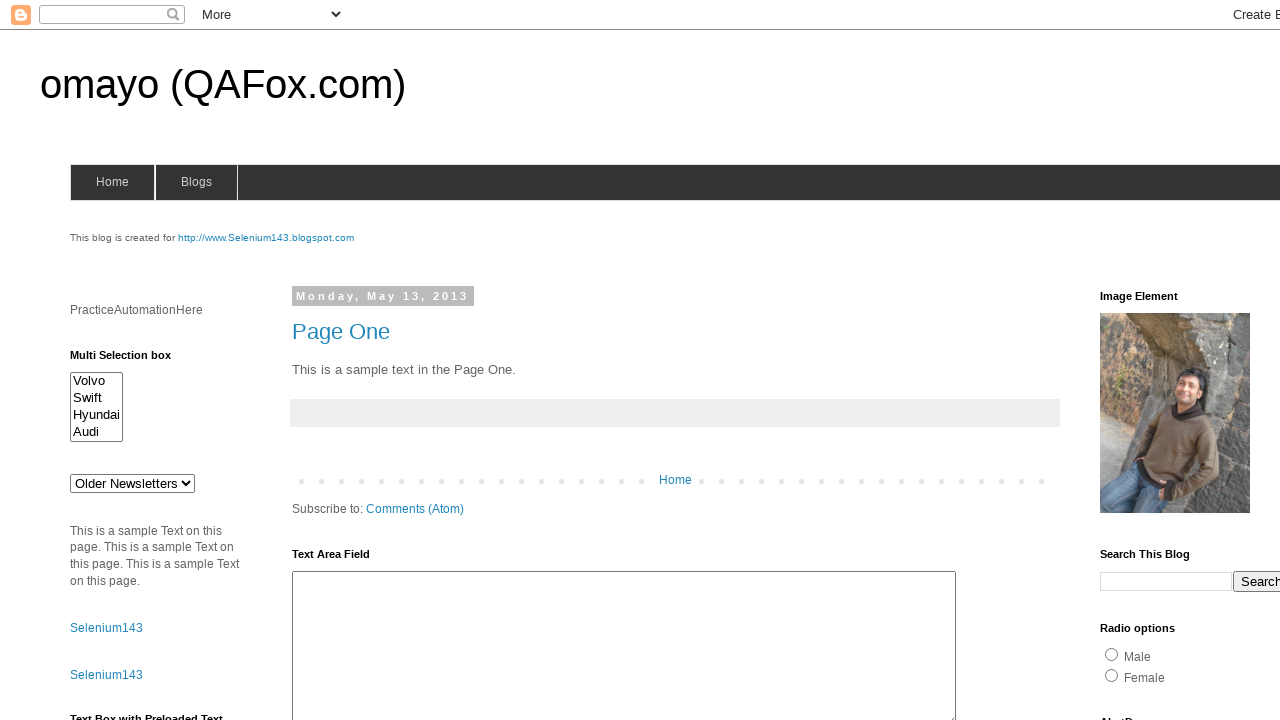

Clicked link to open a popup window at (132, 360) on text=open a popup window
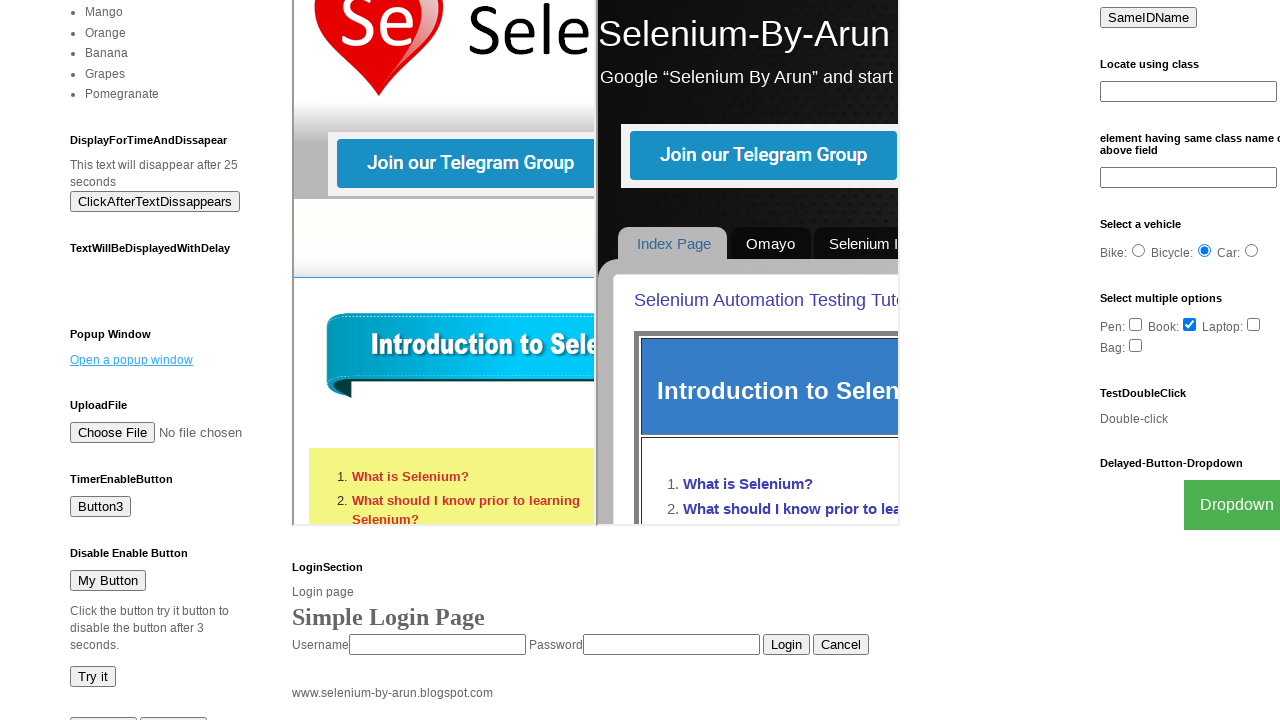

Waited 3 seconds for popup window to appear
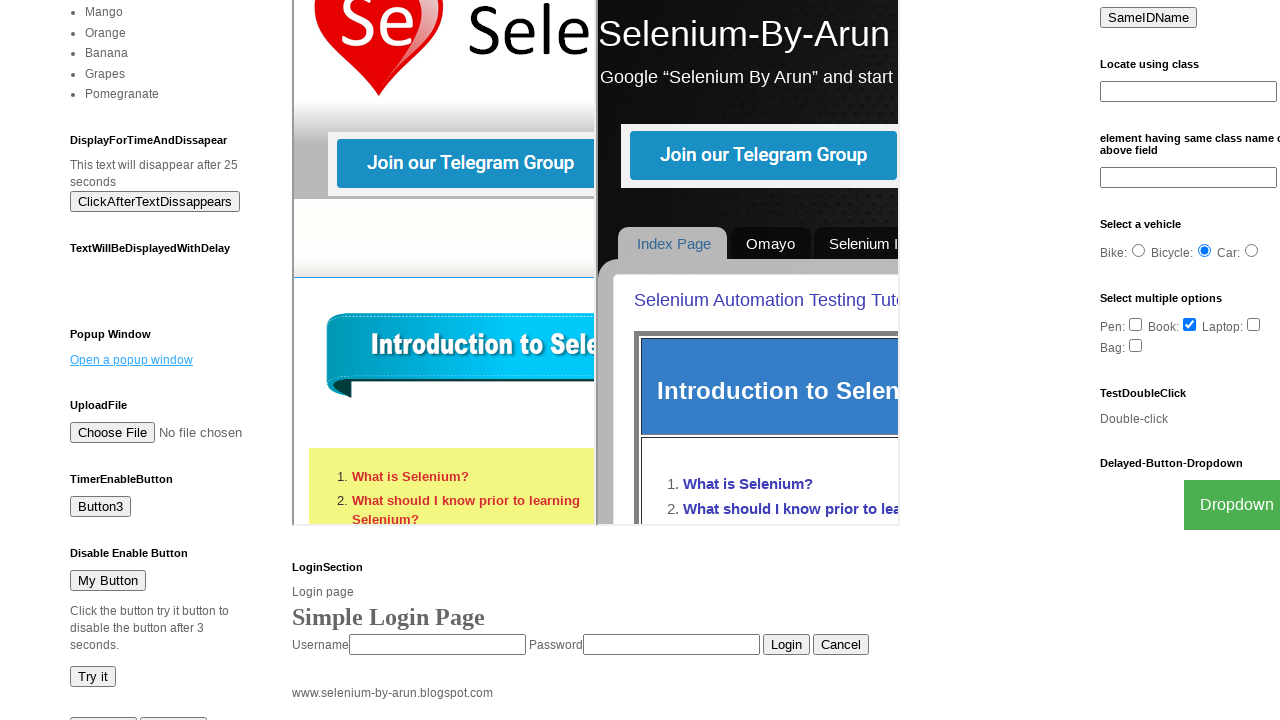

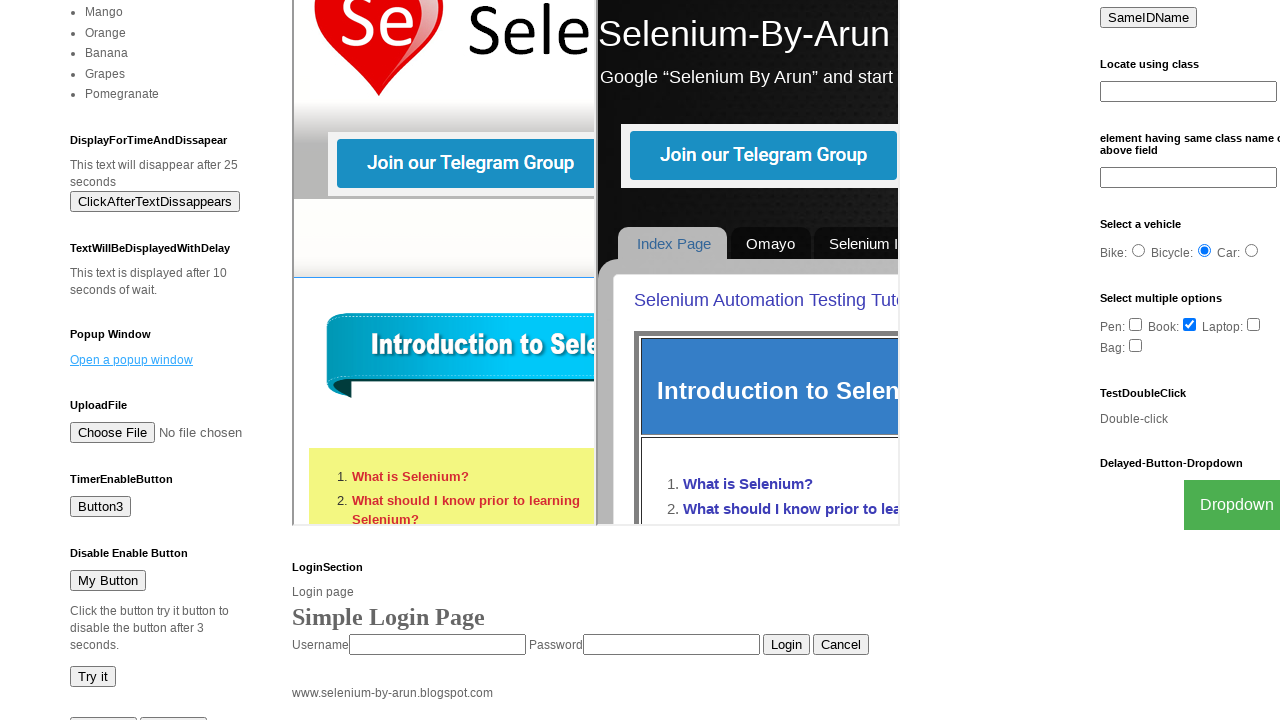